Tests that edits are cancelled when pressing Escape key

Starting URL: https://demo.playwright.dev/todomvc

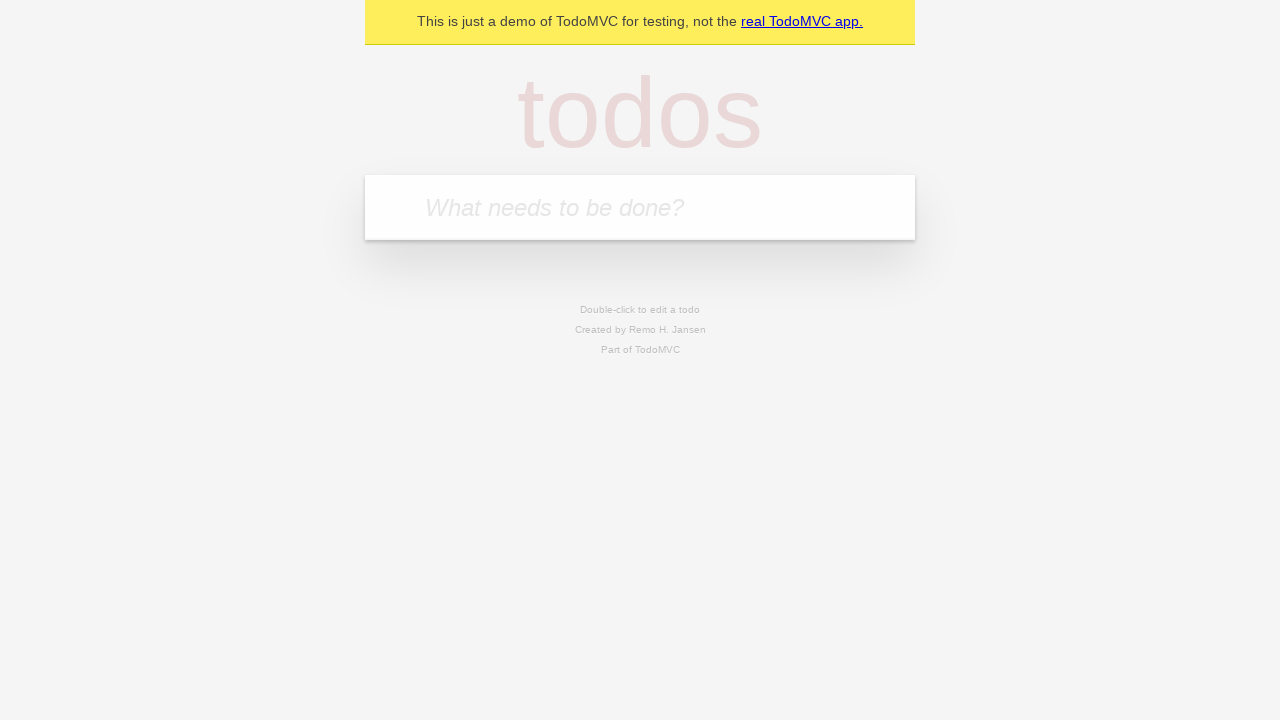

Filled todo input with 'buy some cheese' on internal:attr=[placeholder="What needs to be done?"i]
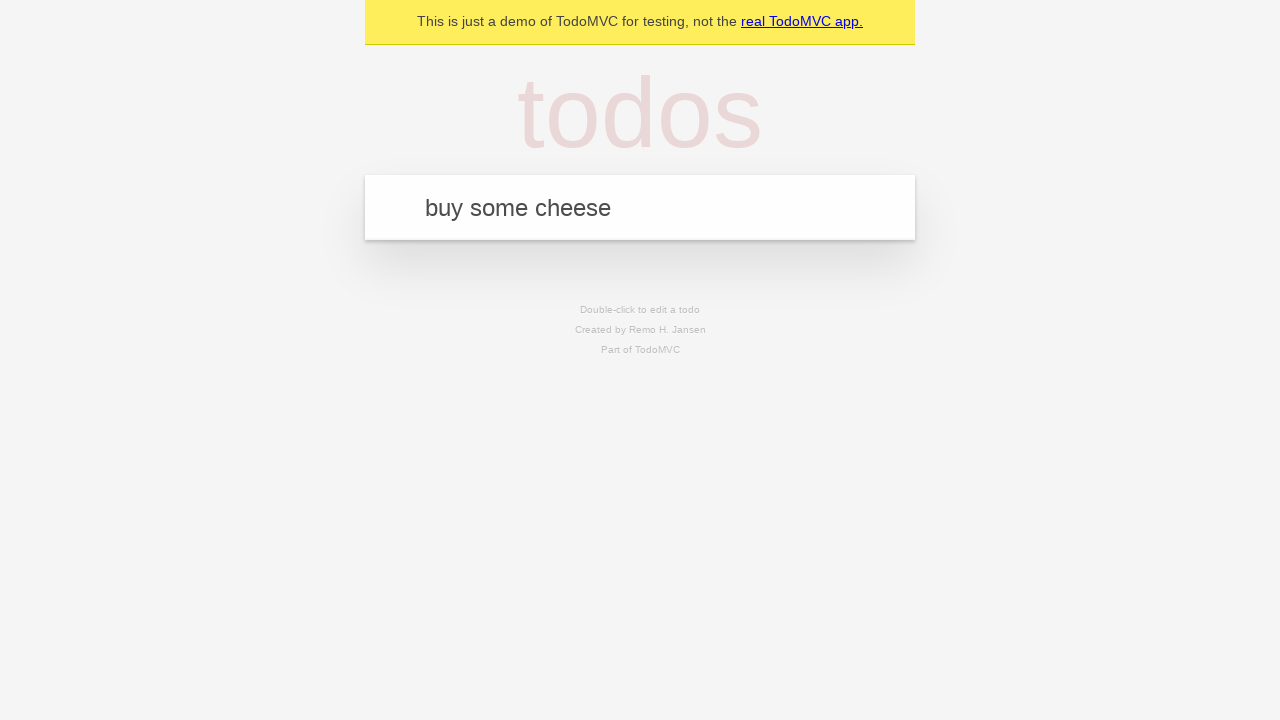

Pressed Enter to create first todo on internal:attr=[placeholder="What needs to be done?"i]
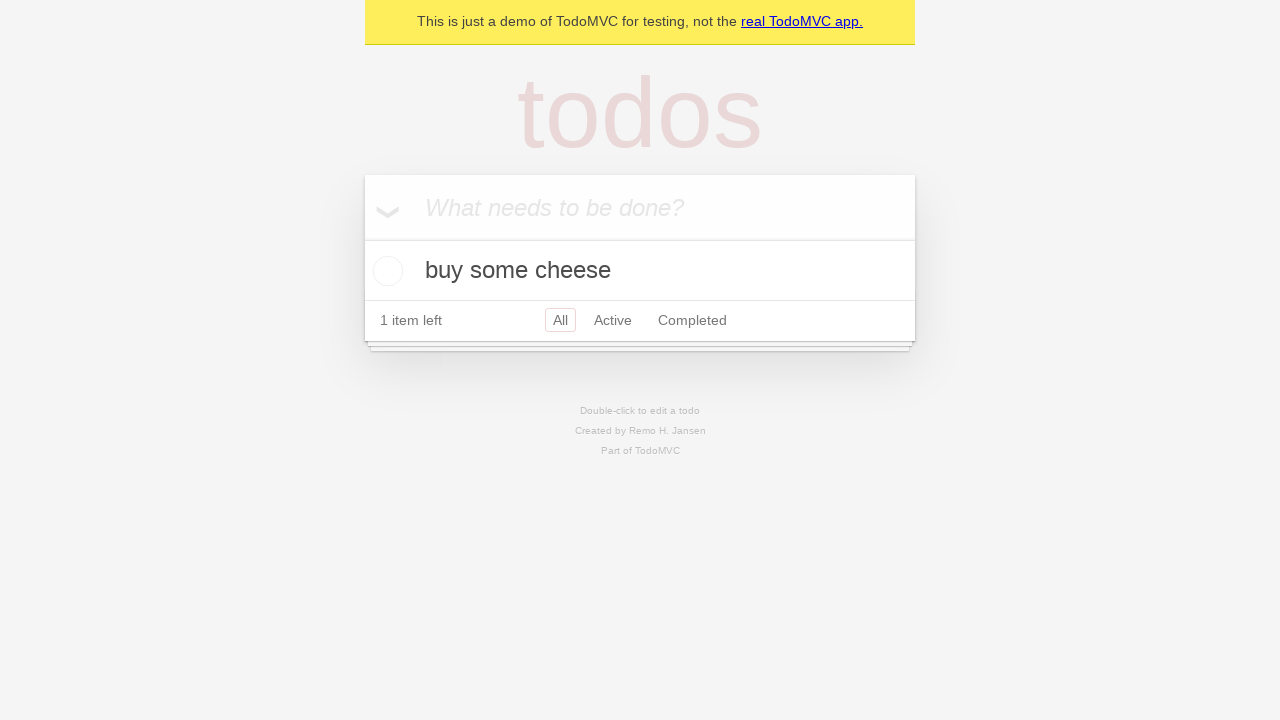

Filled todo input with 'feed the cat' on internal:attr=[placeholder="What needs to be done?"i]
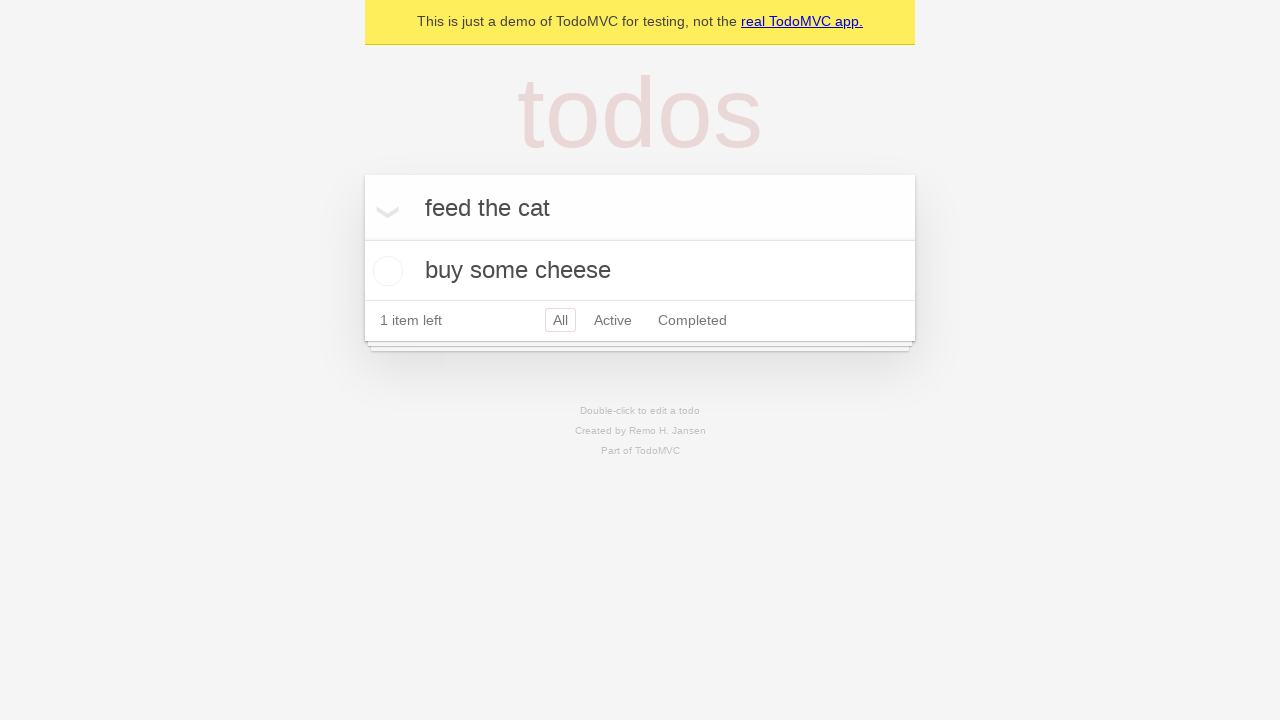

Pressed Enter to create second todo on internal:attr=[placeholder="What needs to be done?"i]
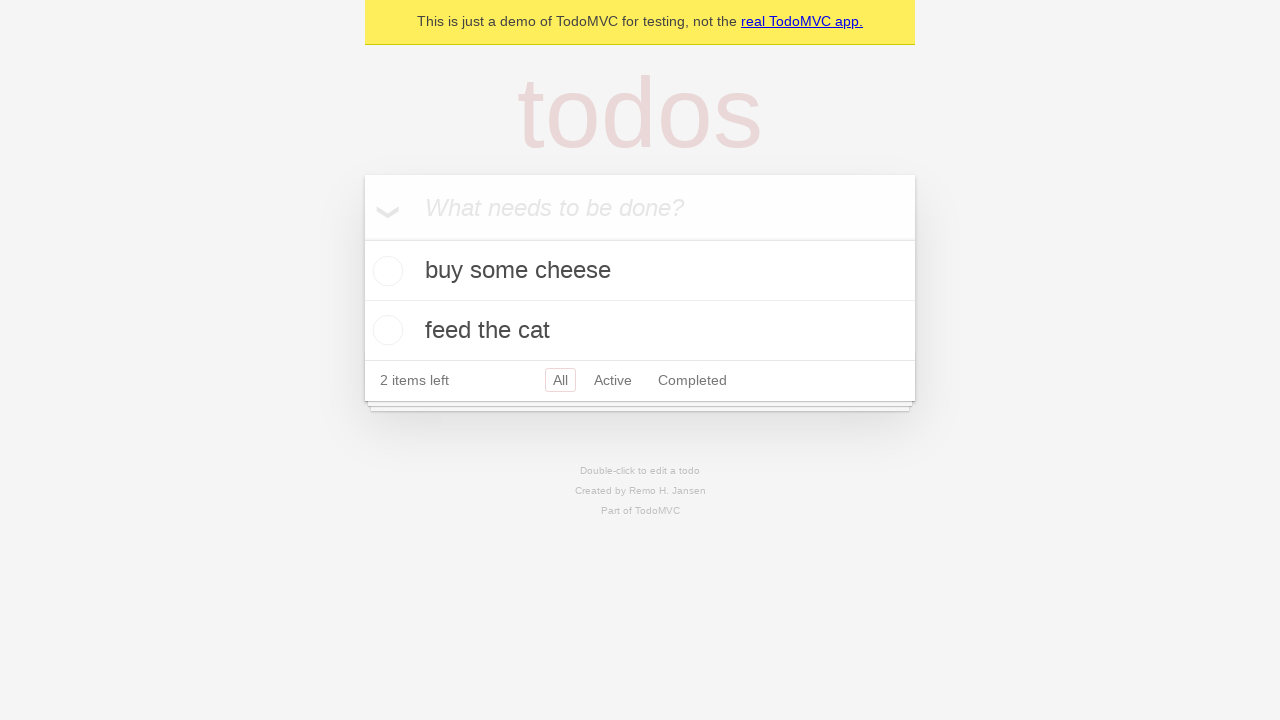

Filled todo input with 'book a doctors appointment' on internal:attr=[placeholder="What needs to be done?"i]
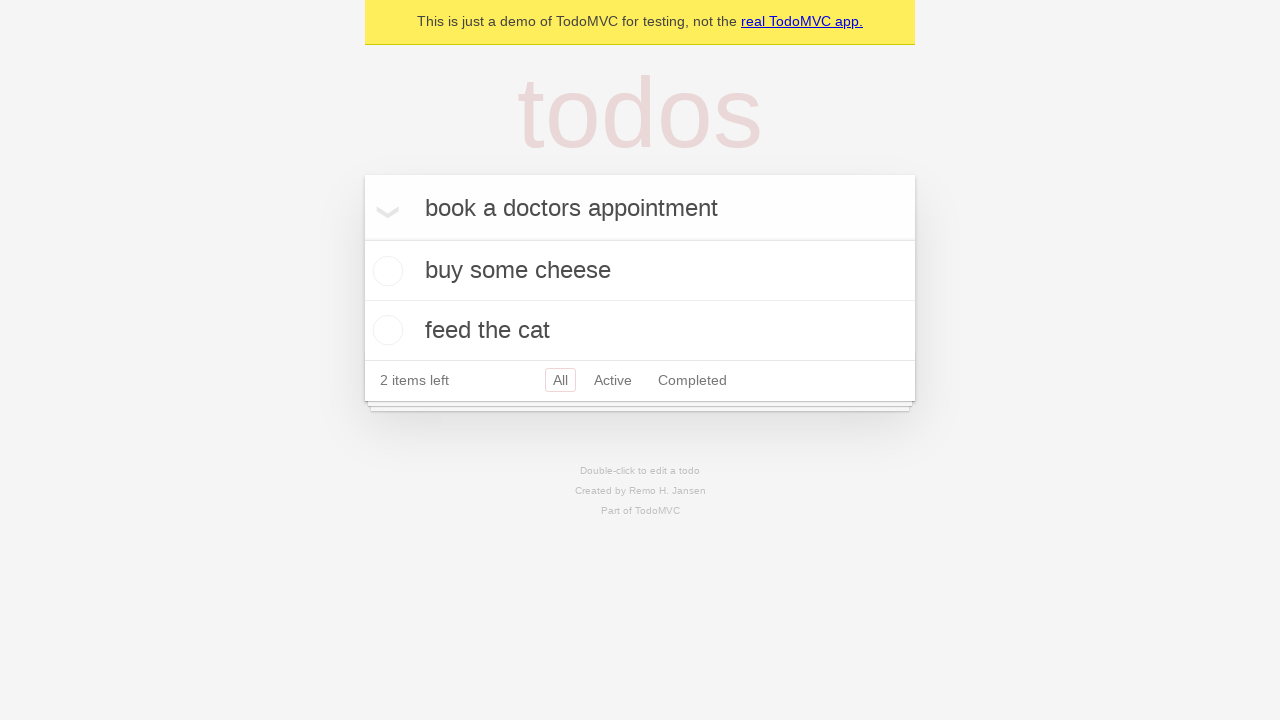

Pressed Enter to create third todo on internal:attr=[placeholder="What needs to be done?"i]
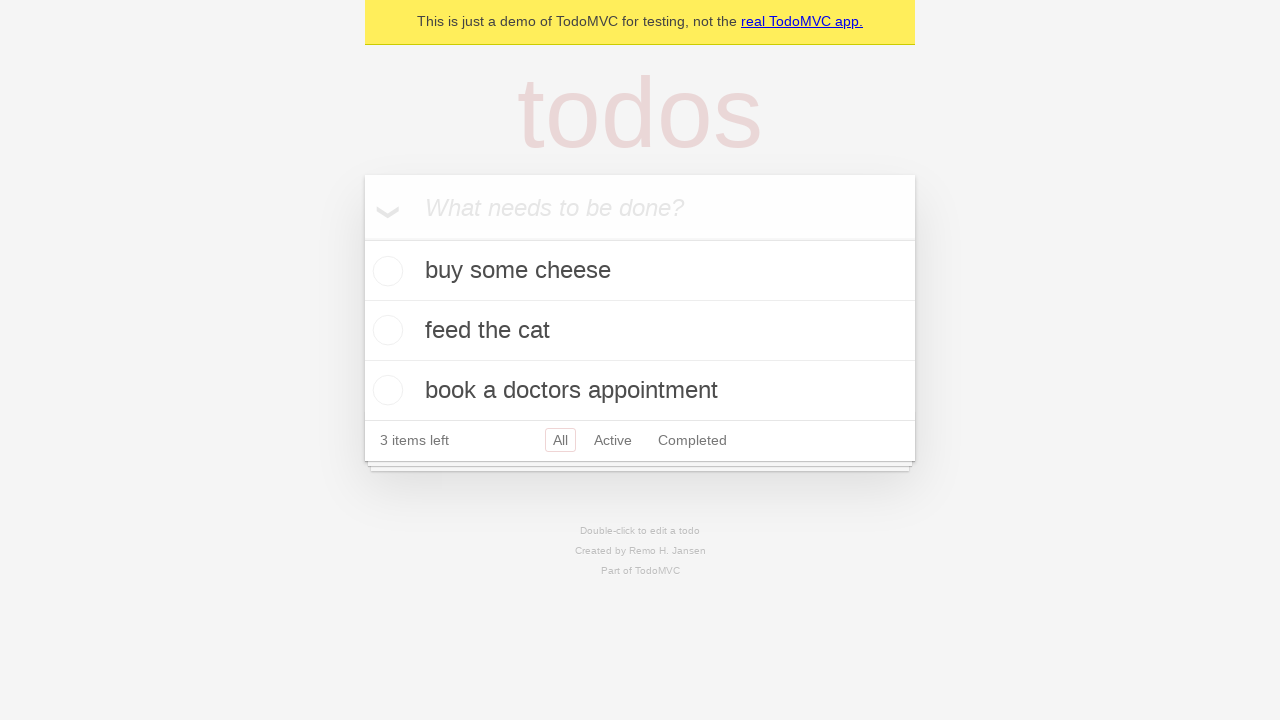

Double-clicked second todo to enter edit mode at (640, 331) on internal:testid=[data-testid="todo-item"s] >> nth=1
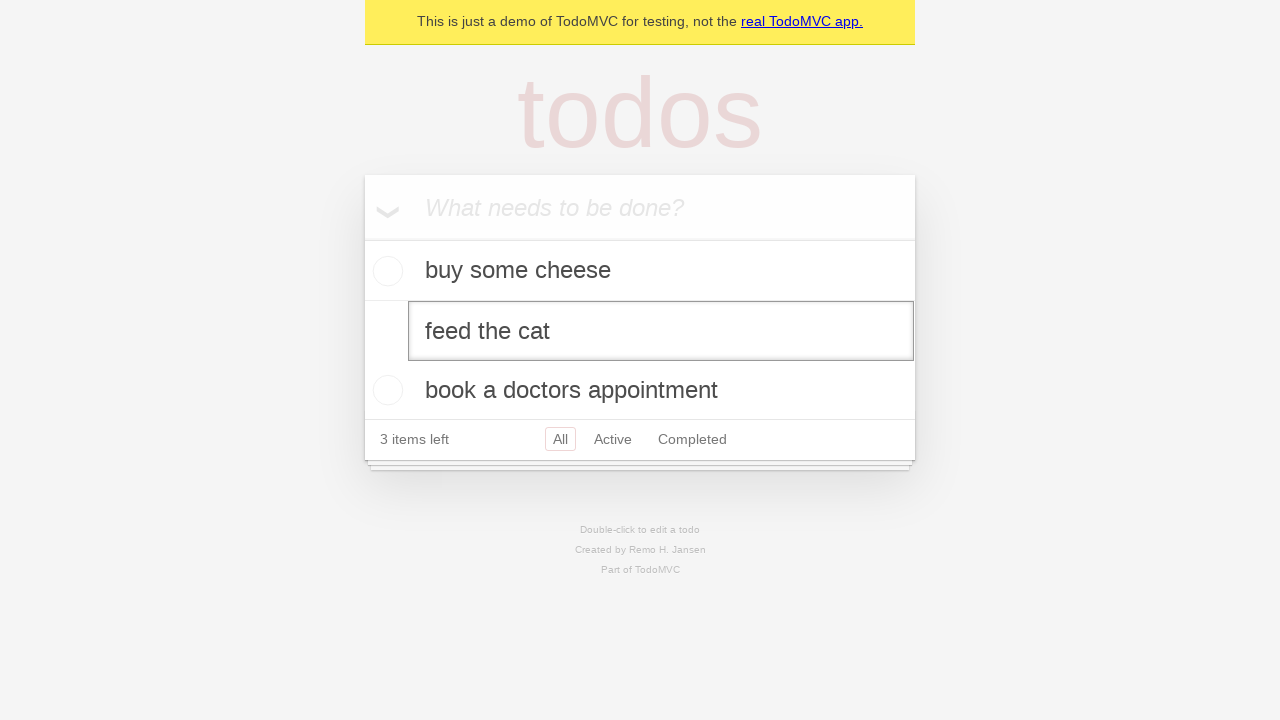

Filled edit field with 'buy some sausages' on internal:testid=[data-testid="todo-item"s] >> nth=1 >> internal:role=textbox[nam
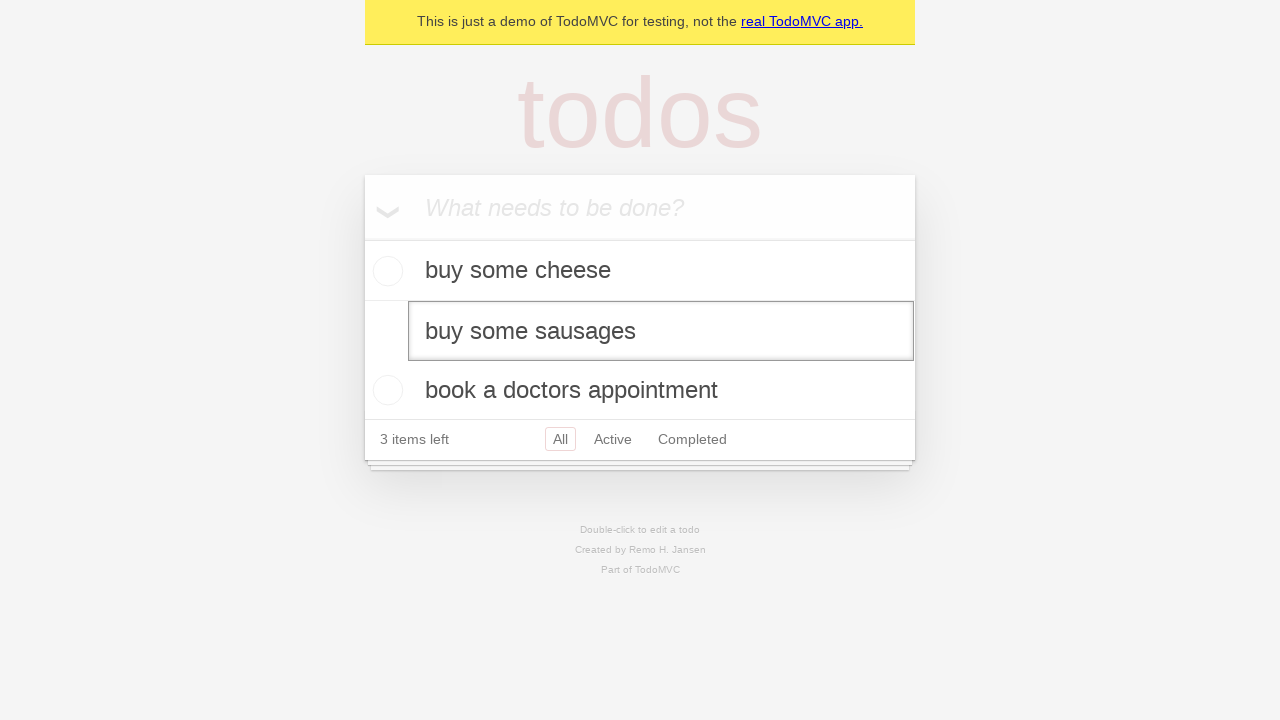

Pressed Escape to cancel edit and verify todo reverted to original text on internal:testid=[data-testid="todo-item"s] >> nth=1 >> internal:role=textbox[nam
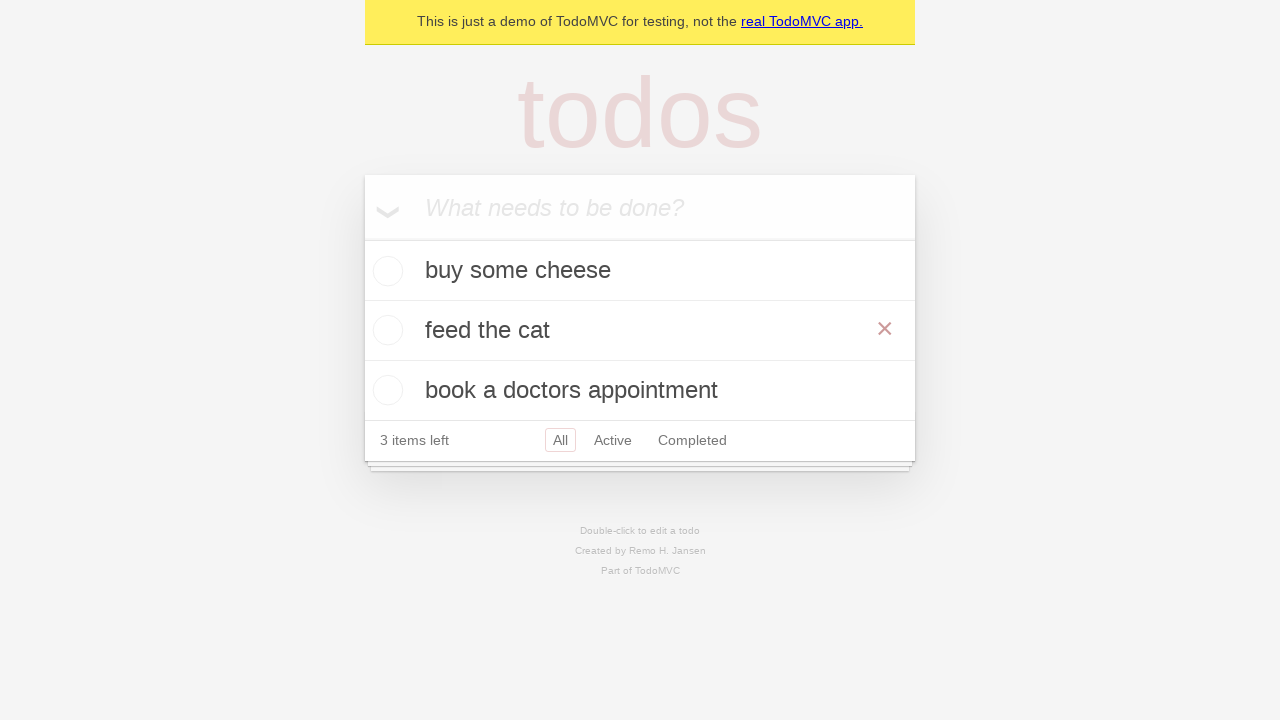

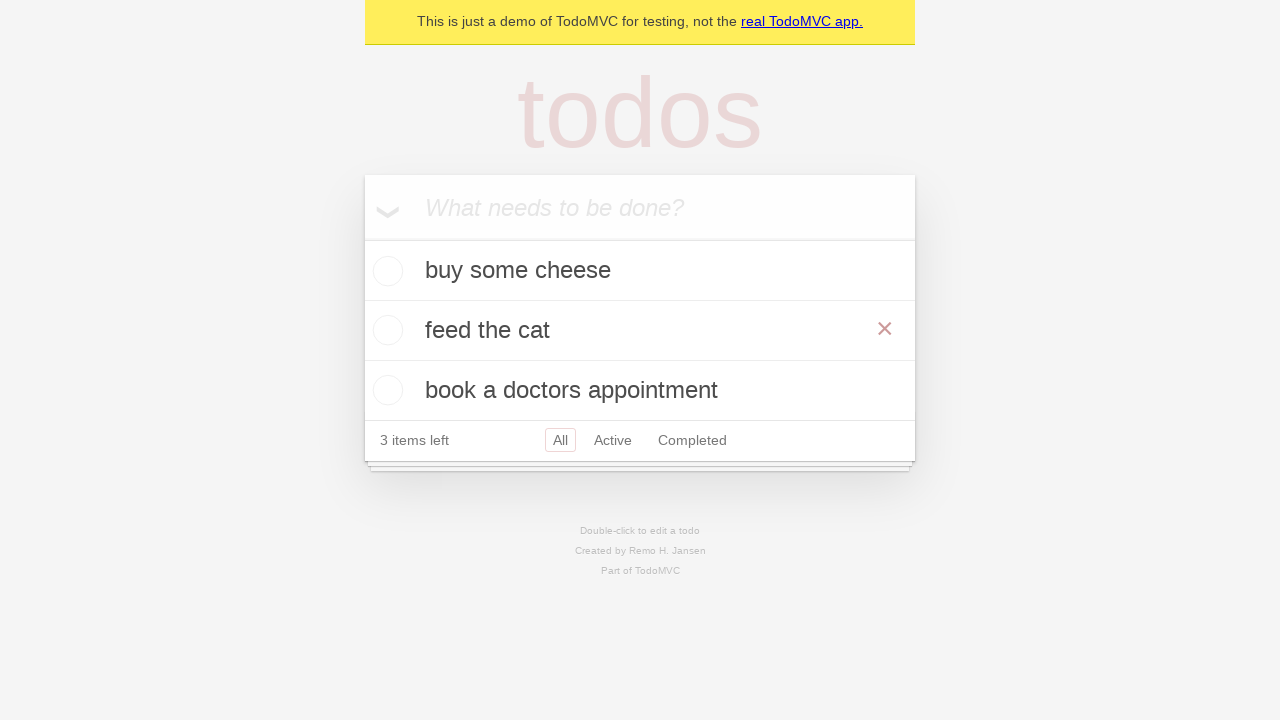